Tests that the Browse Languages page displays the correct table header with columns for Language, Author, Date, Comments, and Rate.

Starting URL: http://www.99-bottles-of-beer.net/

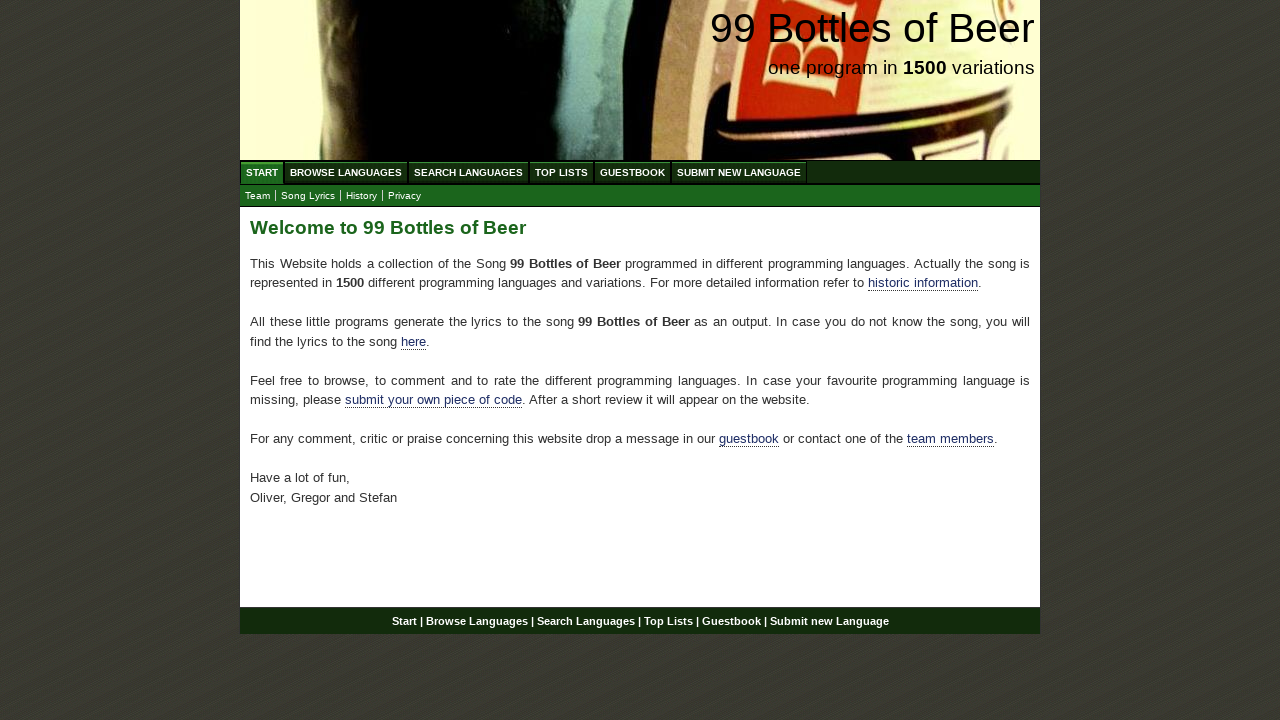

Clicked on Browse Languages link at (346, 172) on a[href='/abc.html']
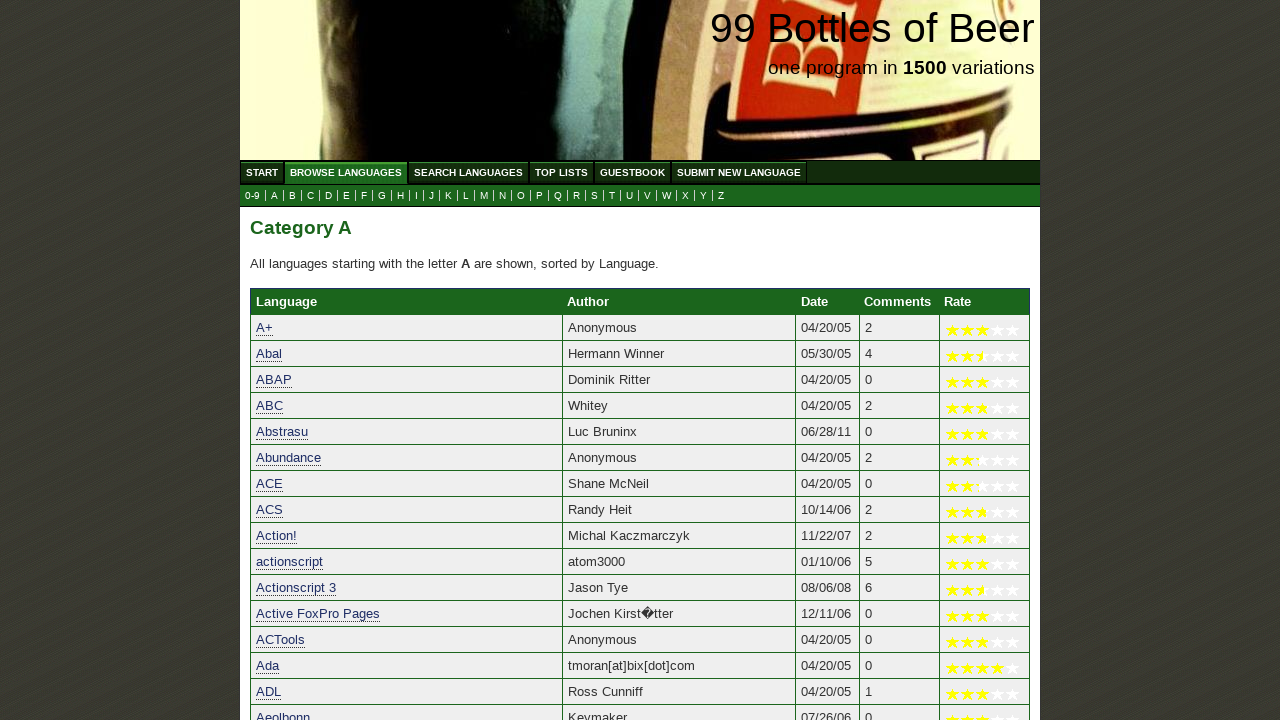

Waited for table header to load
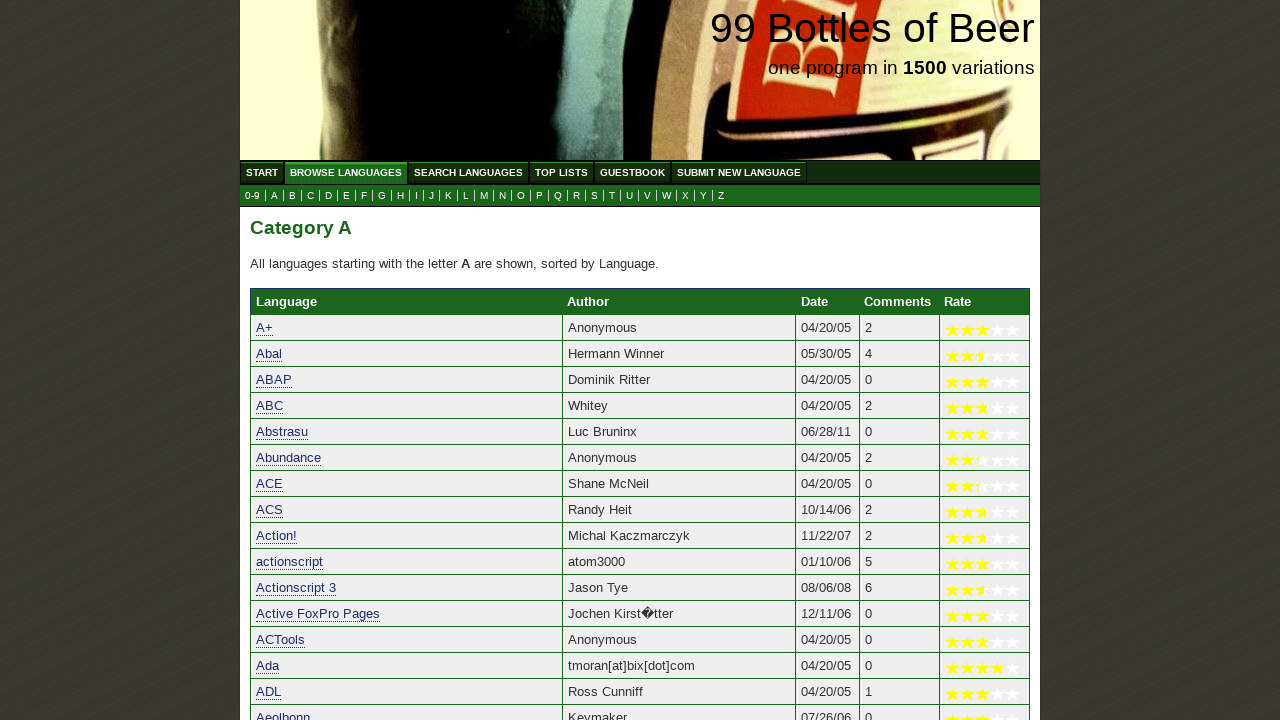

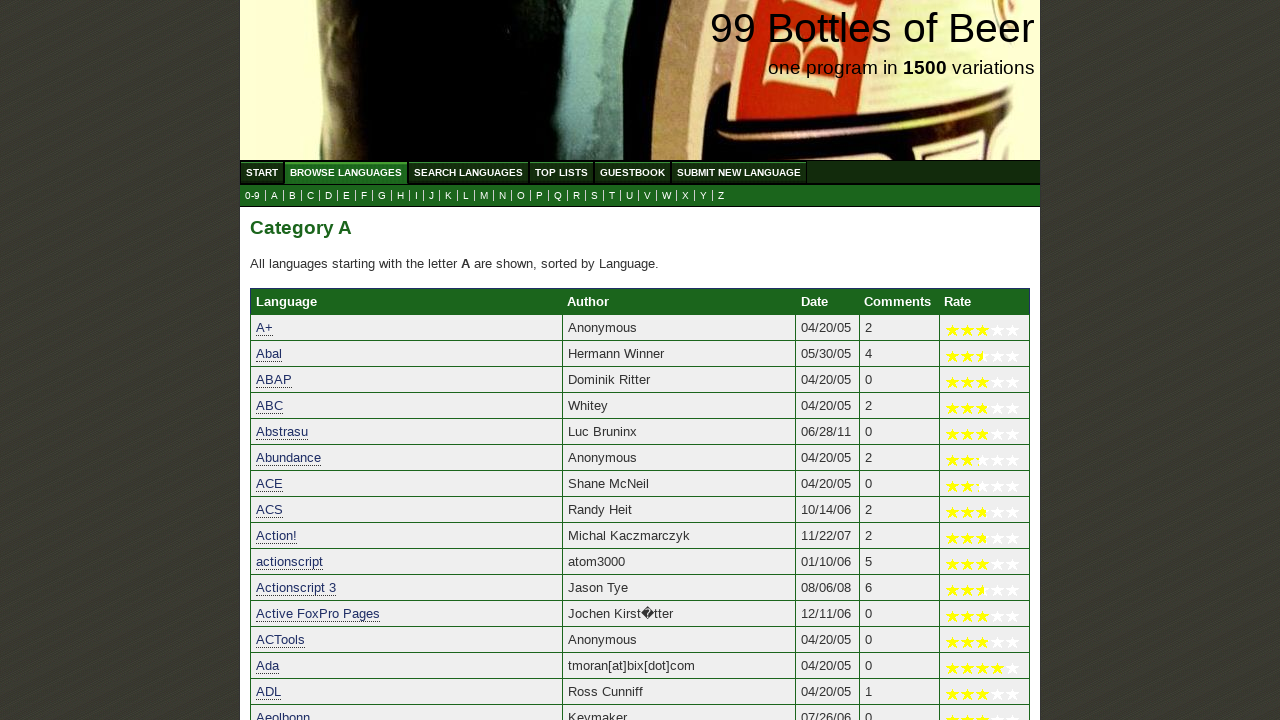